Tests date picker functionality by directly entering a date value into the date input field within an iframe

Starting URL: https://jqueryui.com/datepicker/

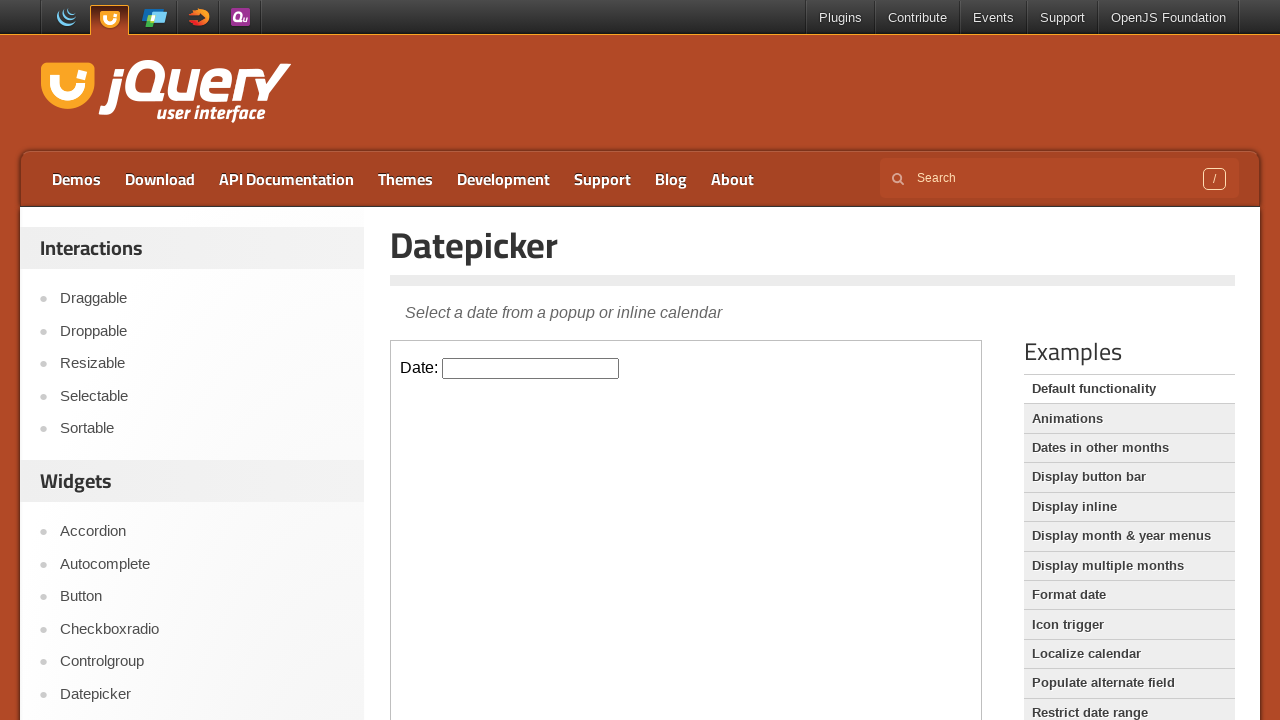

Located the iframe containing the datepicker
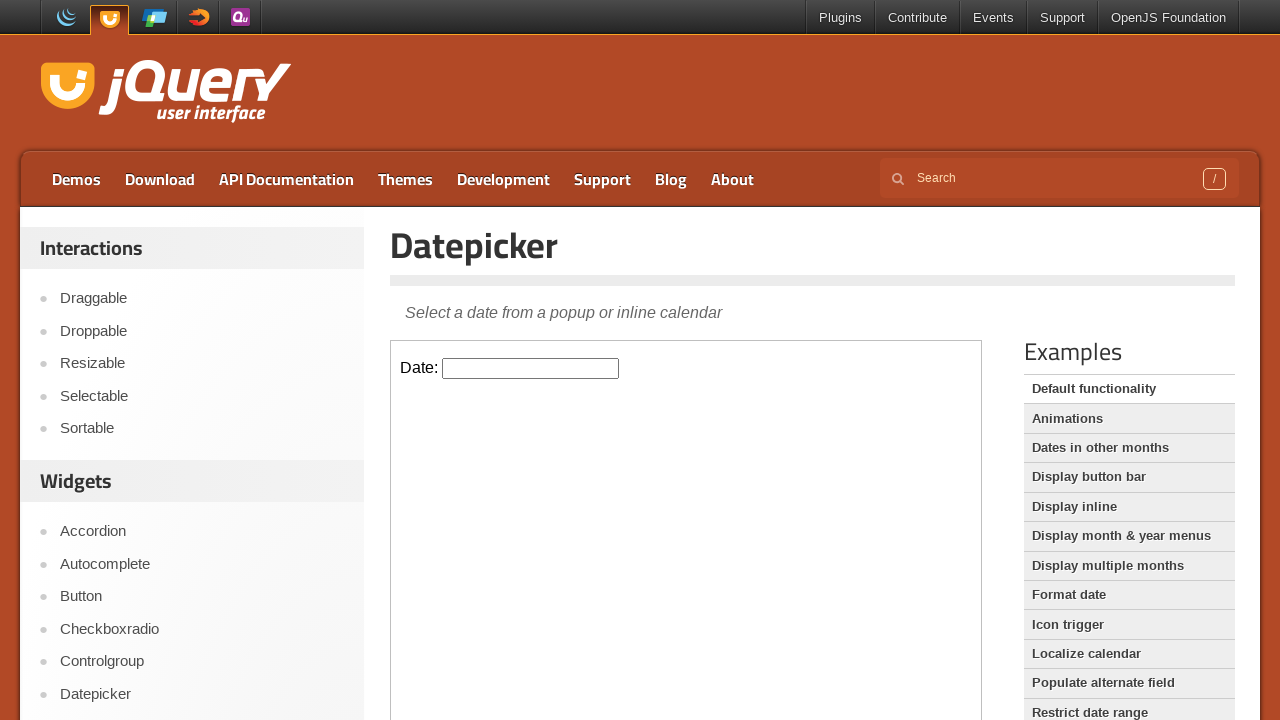

Located the datepicker input field within iframe
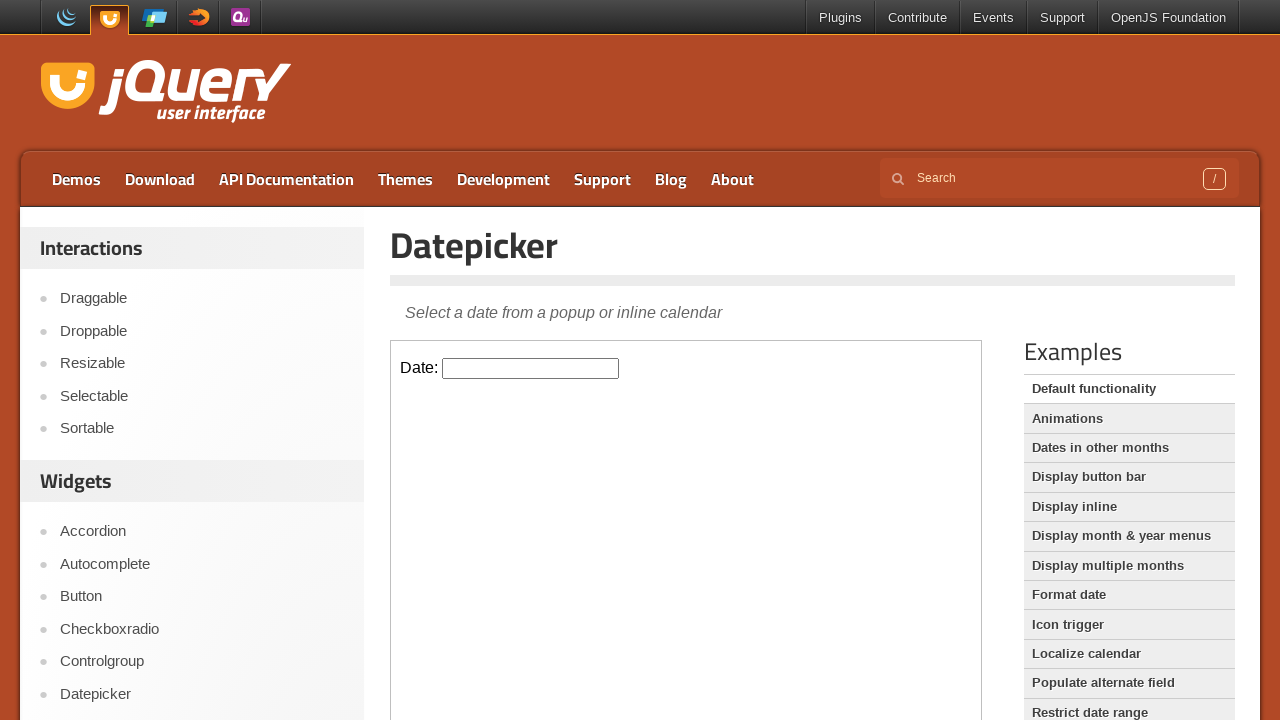

Cleared the datepicker input field on iframe >> nth=0 >> internal:control=enter-frame >> input#datepicker
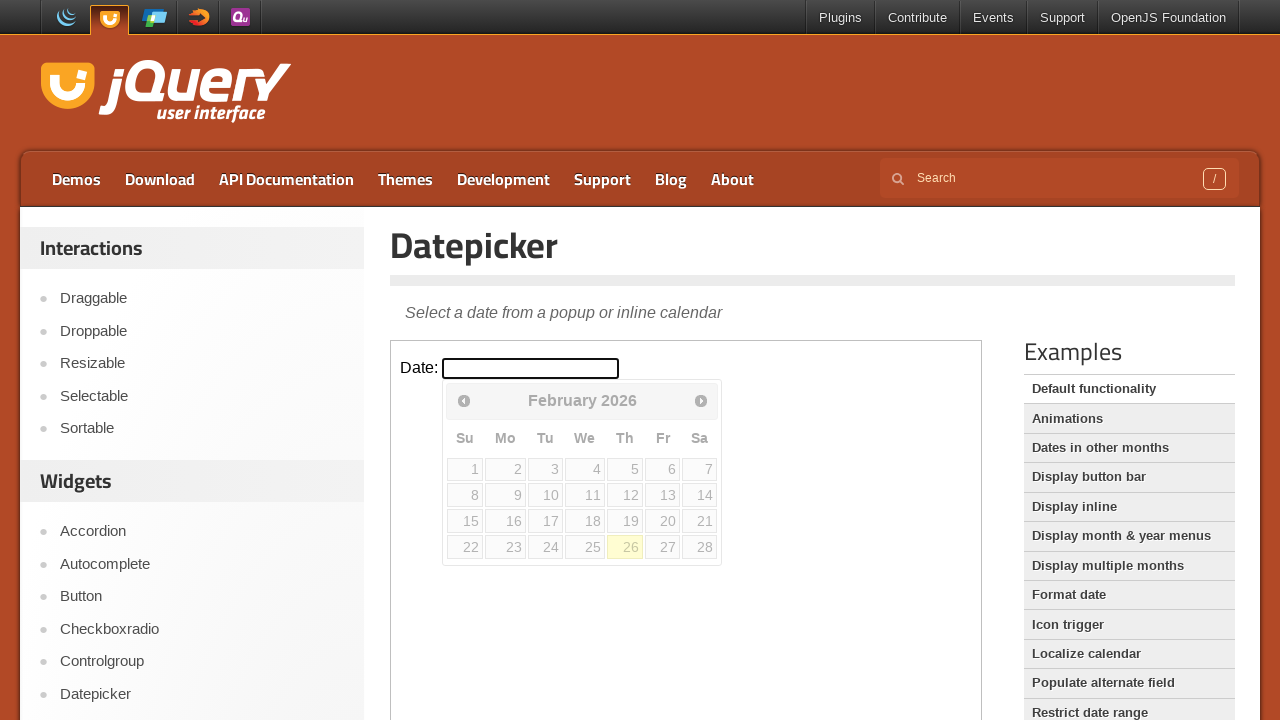

Entered date '05/23/2025' directly into the datepicker field on iframe >> nth=0 >> internal:control=enter-frame >> input#datepicker
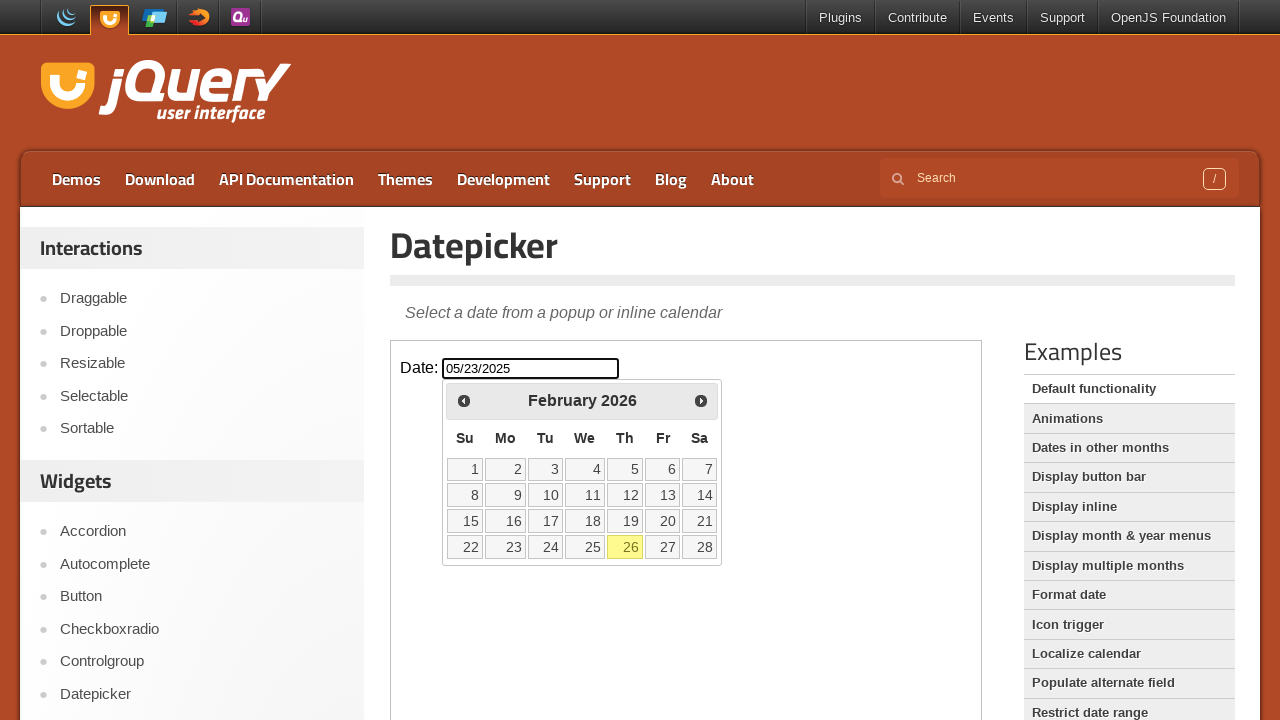

Verified that the datepicker input field is visible
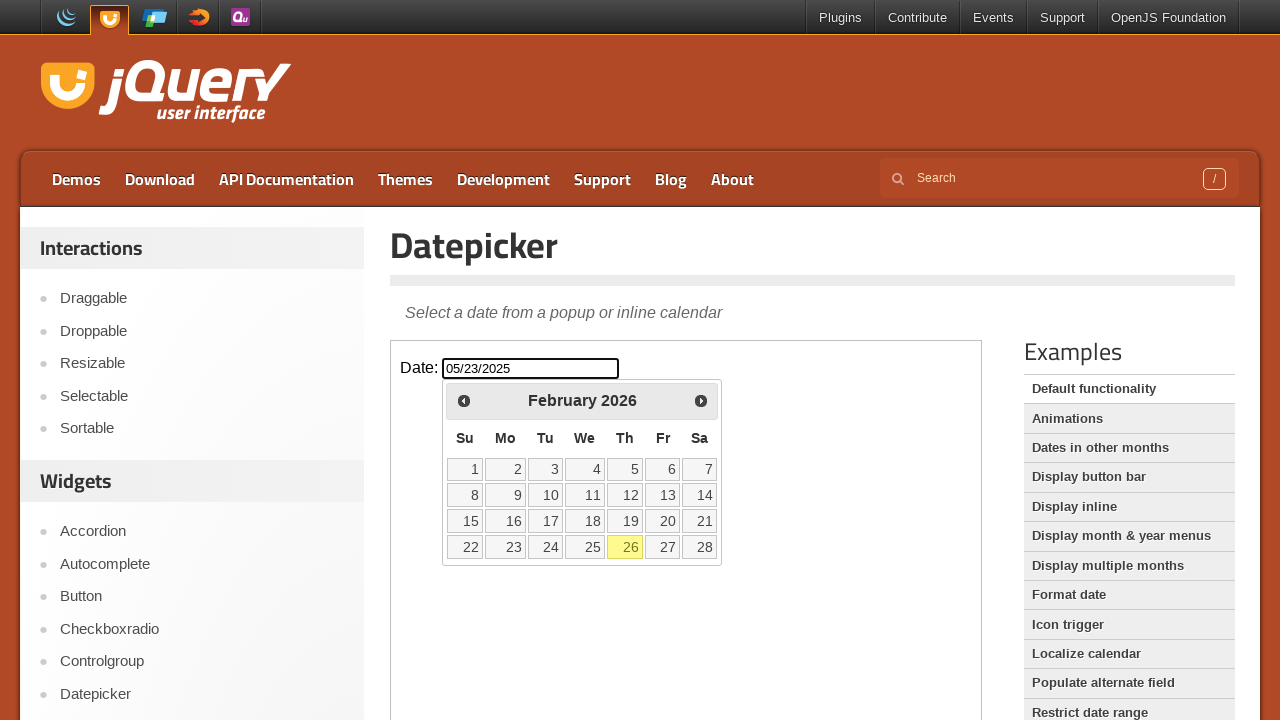

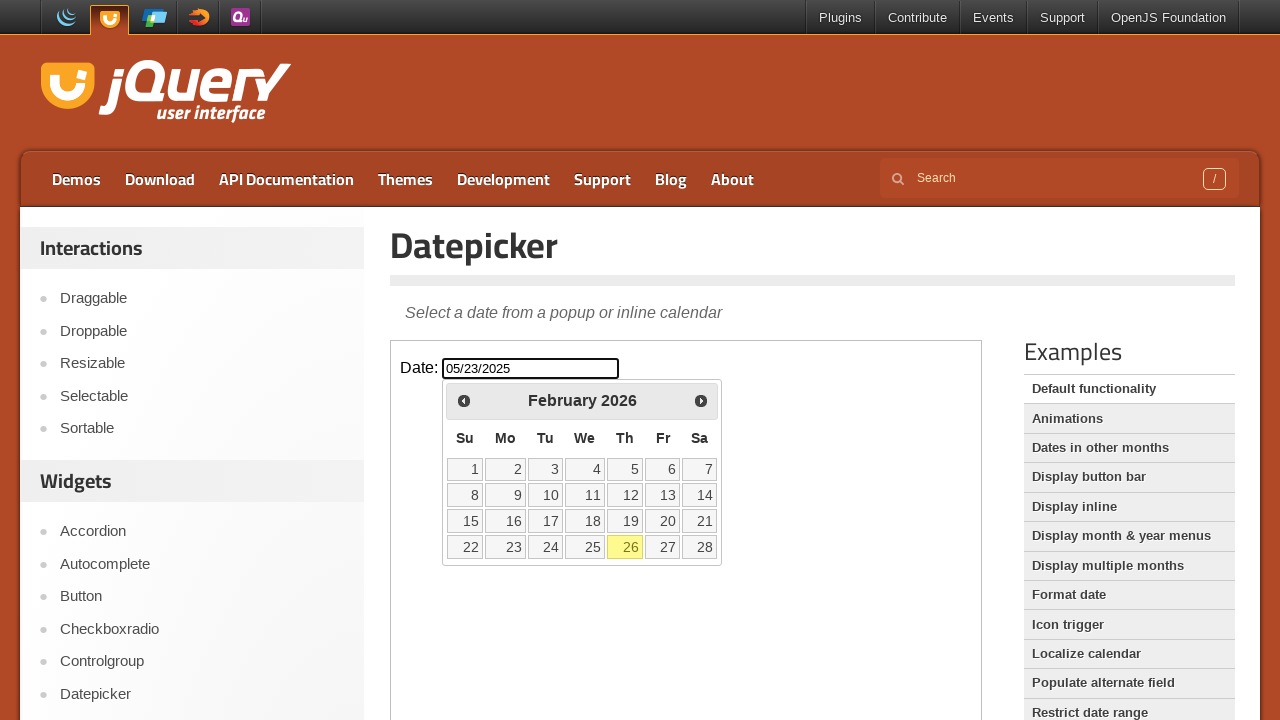